Tests JavaScript prompt alert handling by clicking a button to trigger a prompt, entering text into it, and accepting the alert to verify the result is displayed on the page.

Starting URL: https://training-support.net/webelements/alerts

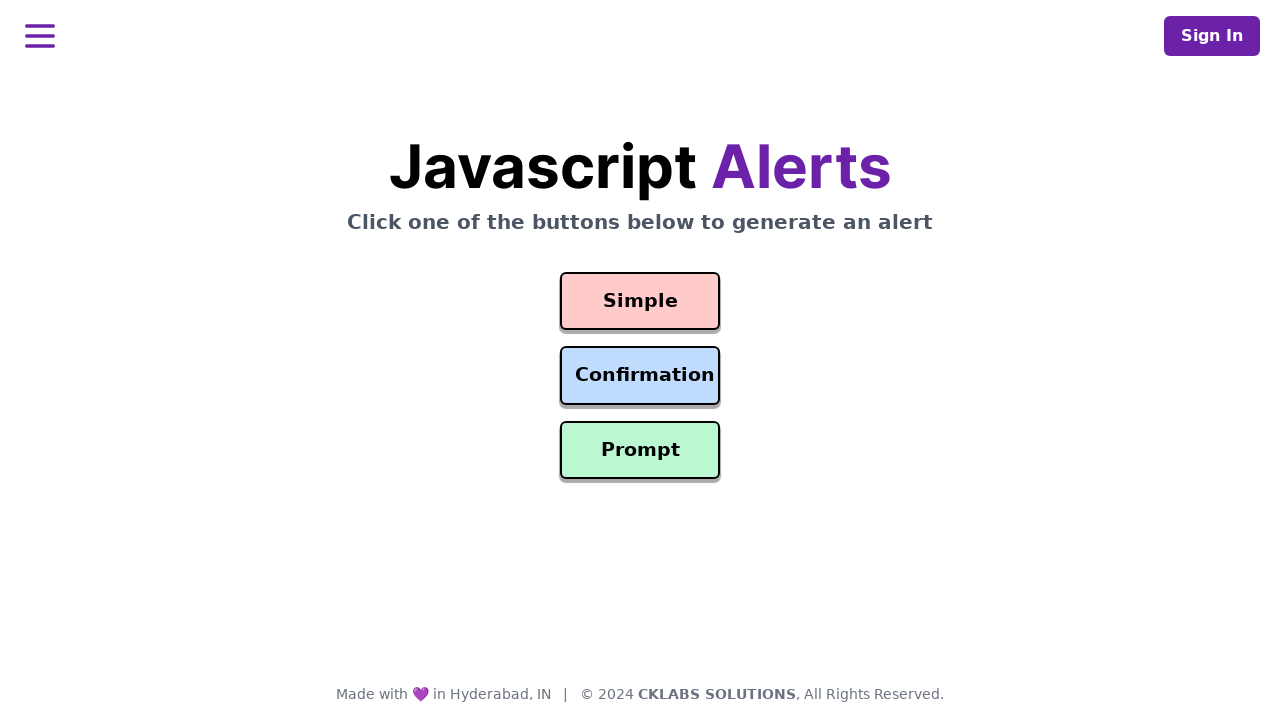

Set up dialog handler to accept prompt with 'Awesome!' text
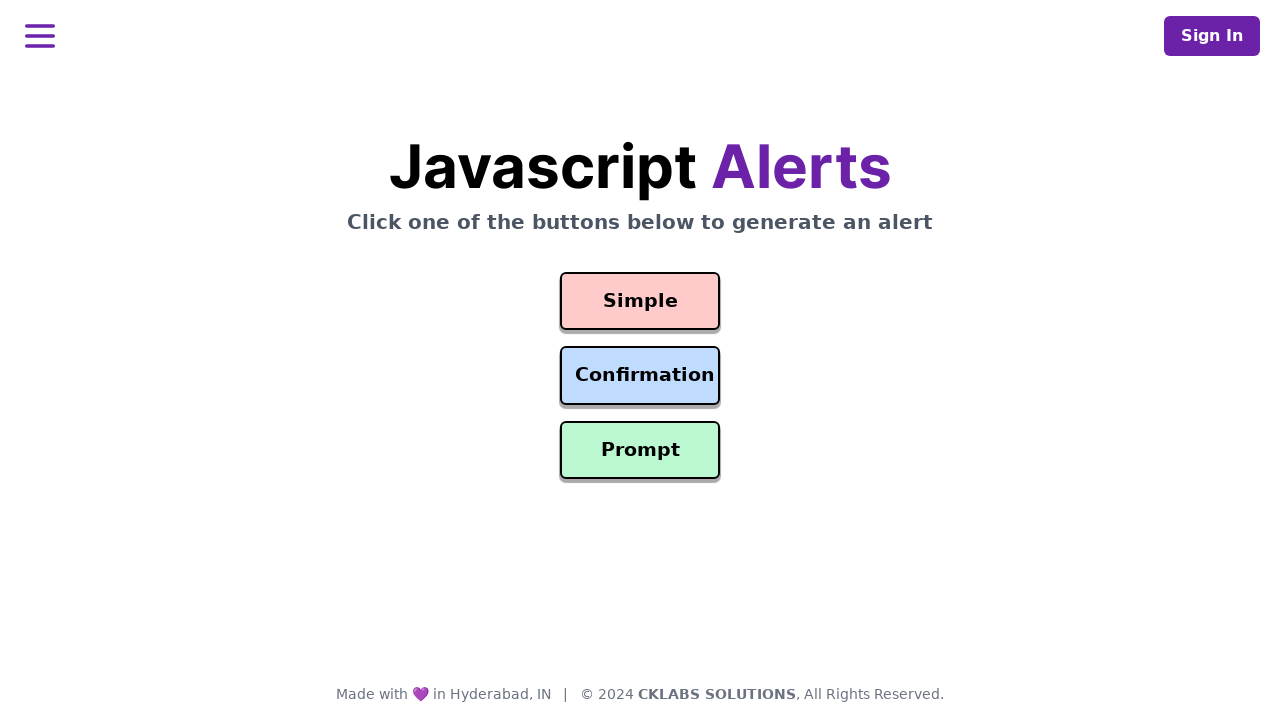

Clicked the prompt button to trigger JavaScript prompt alert at (640, 450) on #prompt
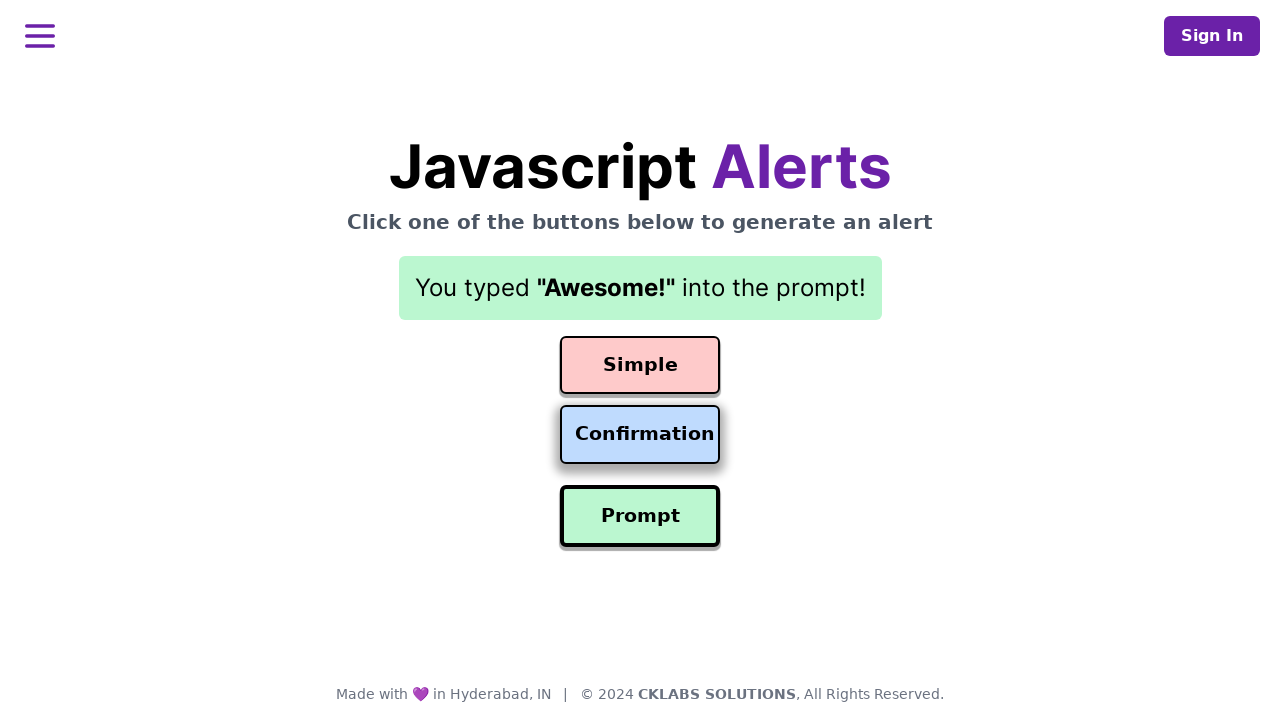

Verified result element is displayed showing the prompt response
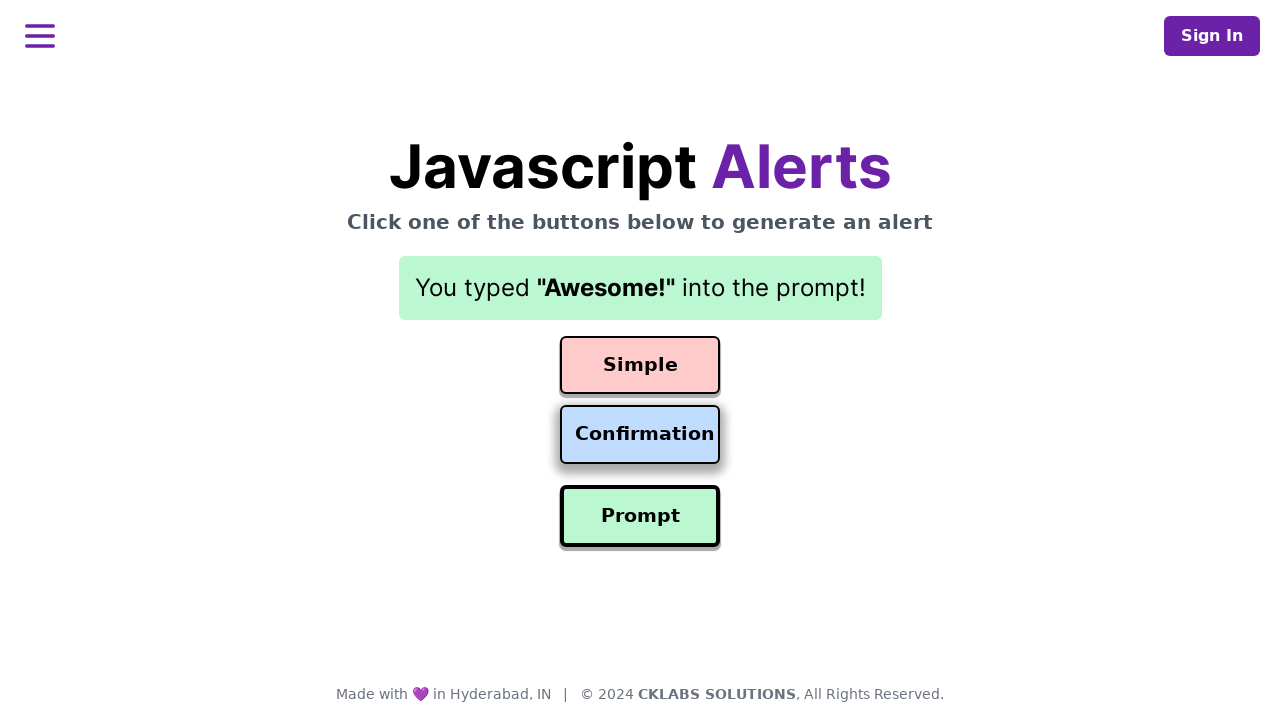

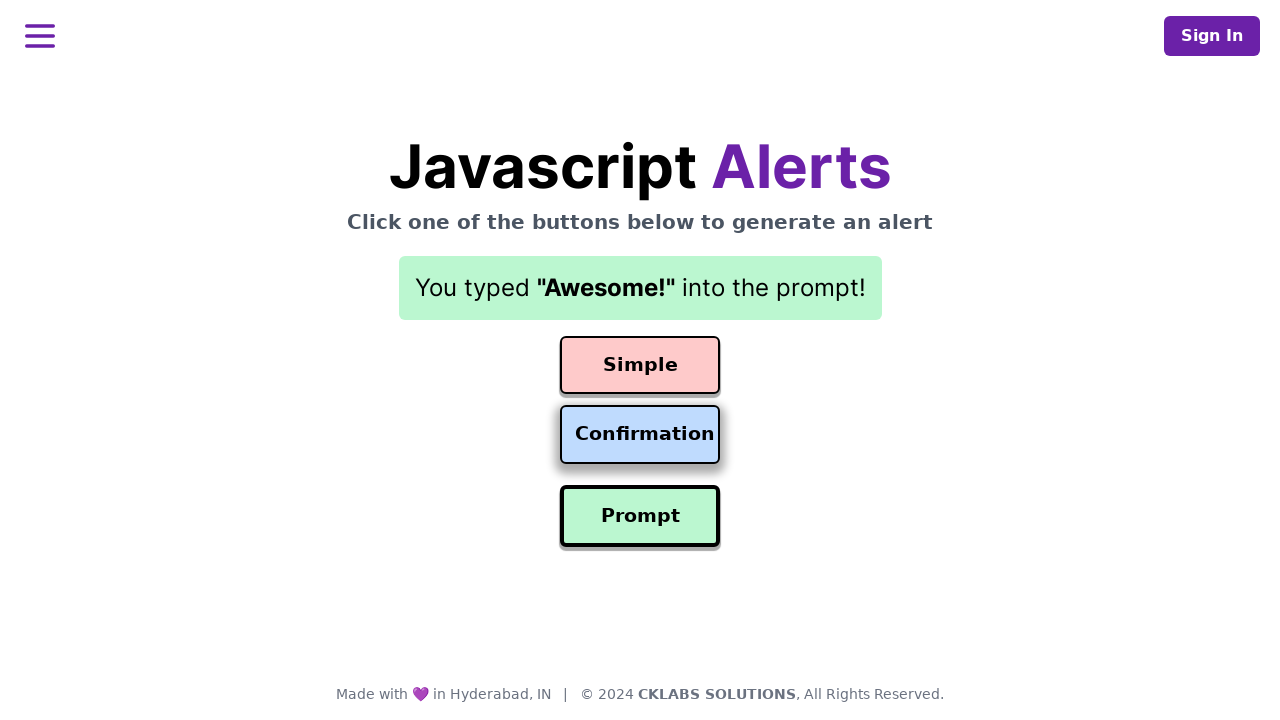